Tests that the cart modal can be opened by clicking the cart icon

Starting URL: https://gabrielrowan.github.io/Finleys-Farm-Shop-FE/products.html

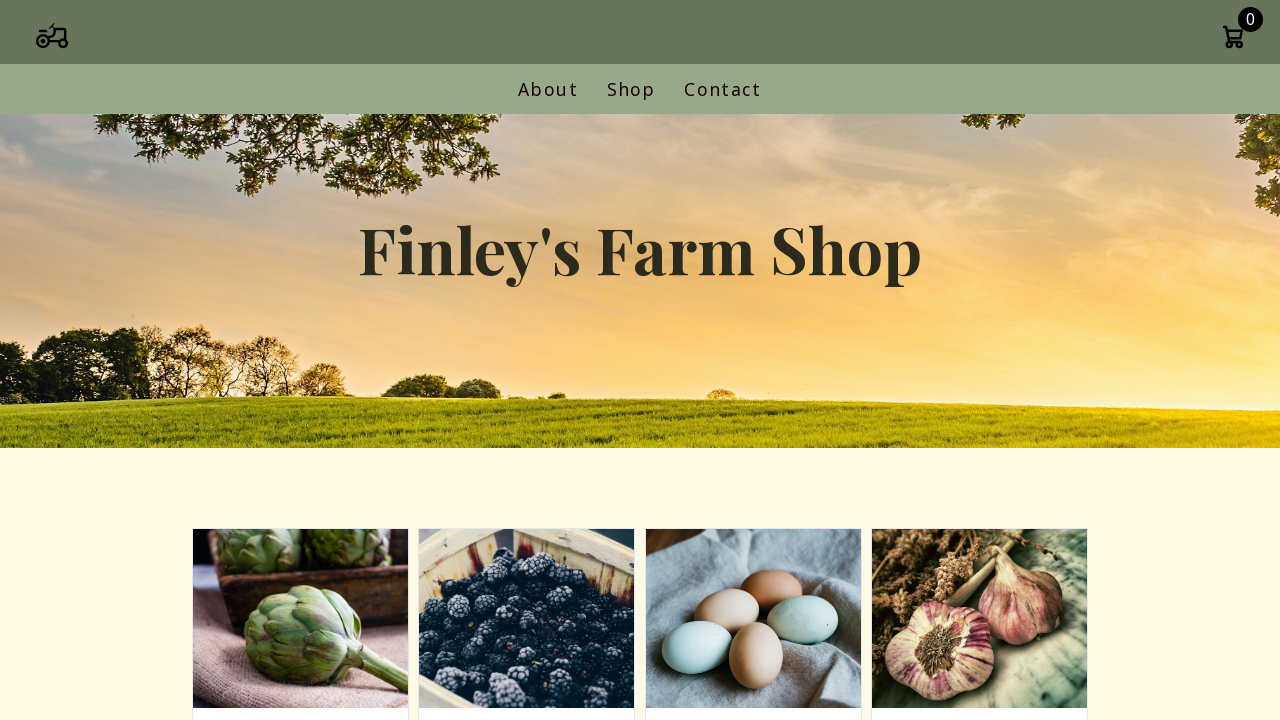

Clicked cart icon to open cart modal at (1233, 39) on .cart-icon-container
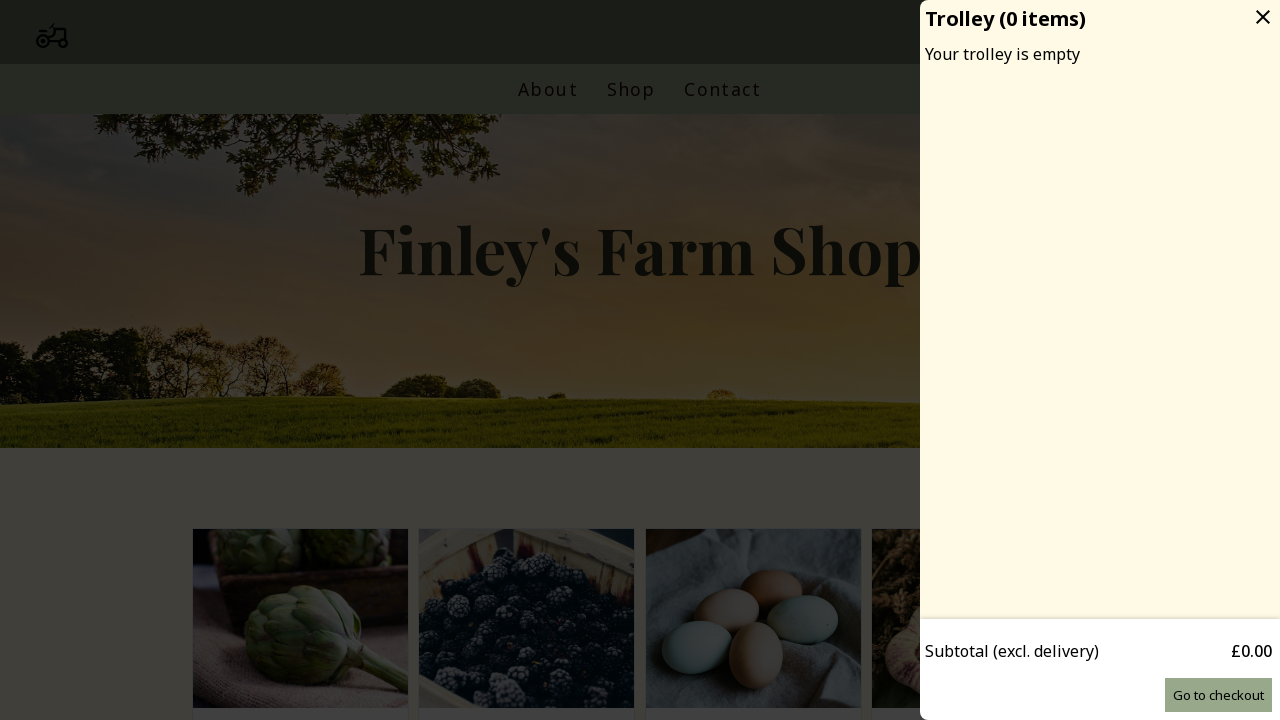

Located cart modal overlay element
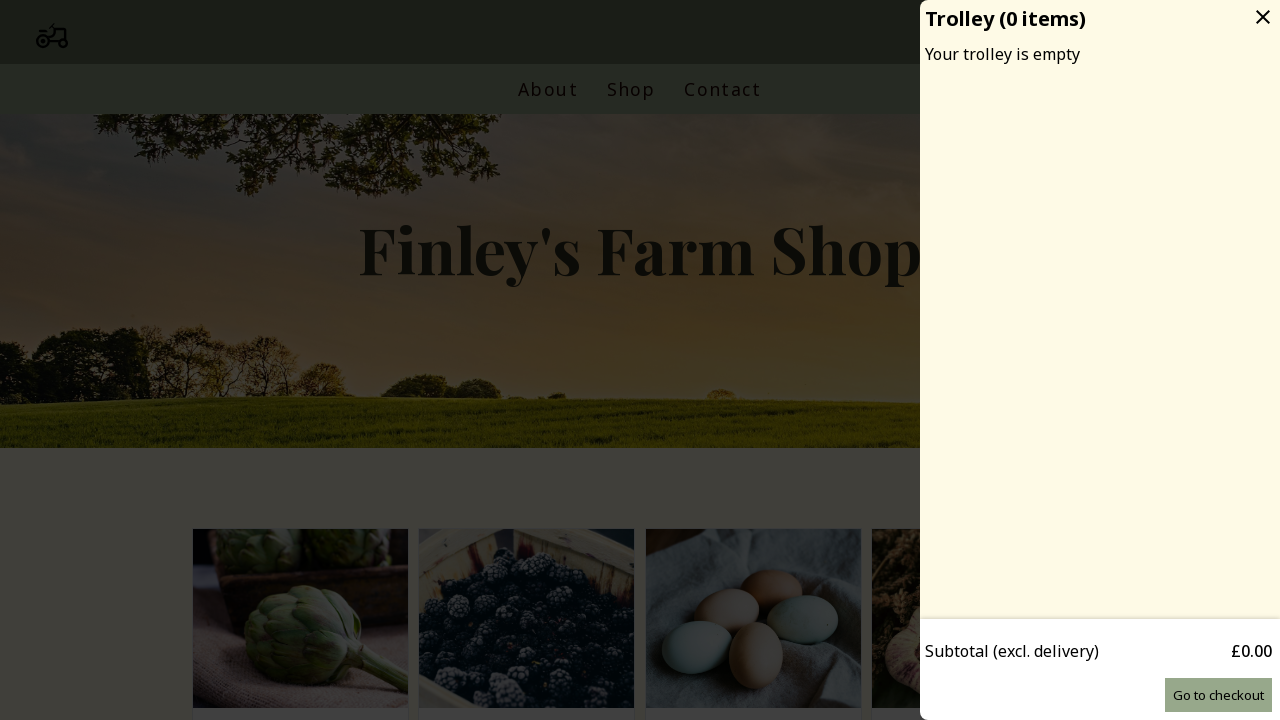

Retrieved class attribute from cart modal overlay
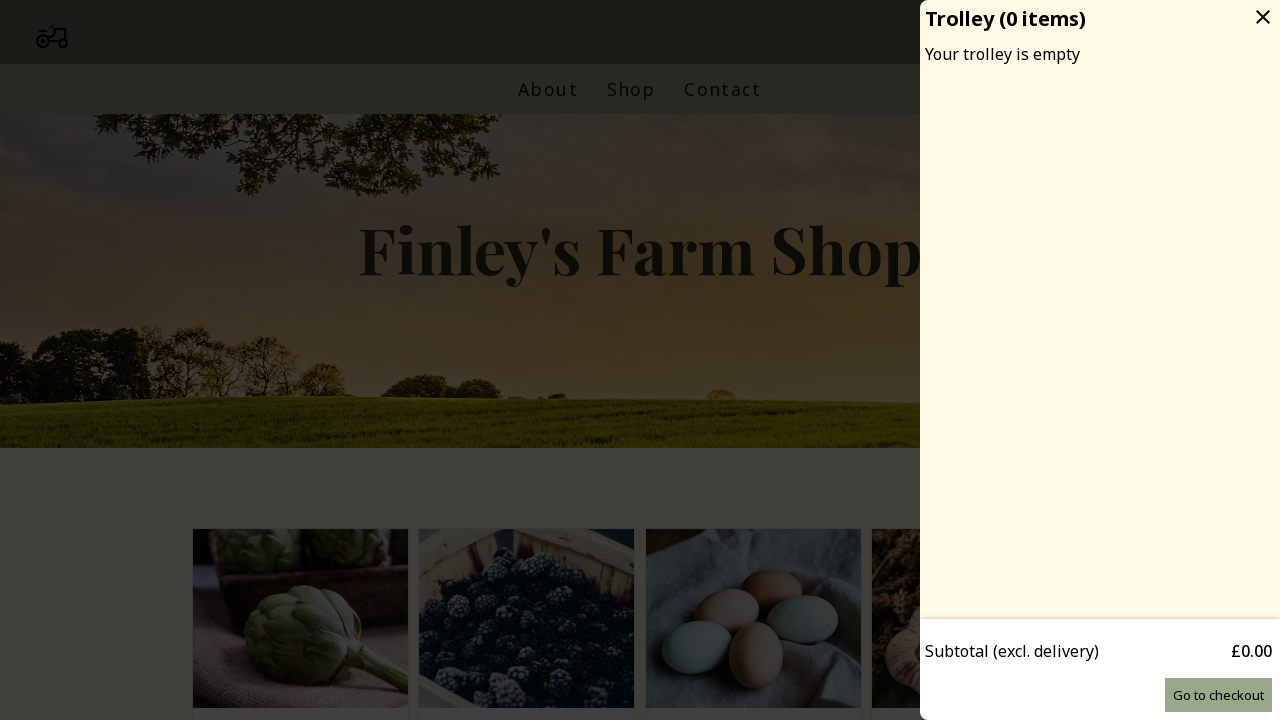

Verified 'active' class is present in cart modal overlay
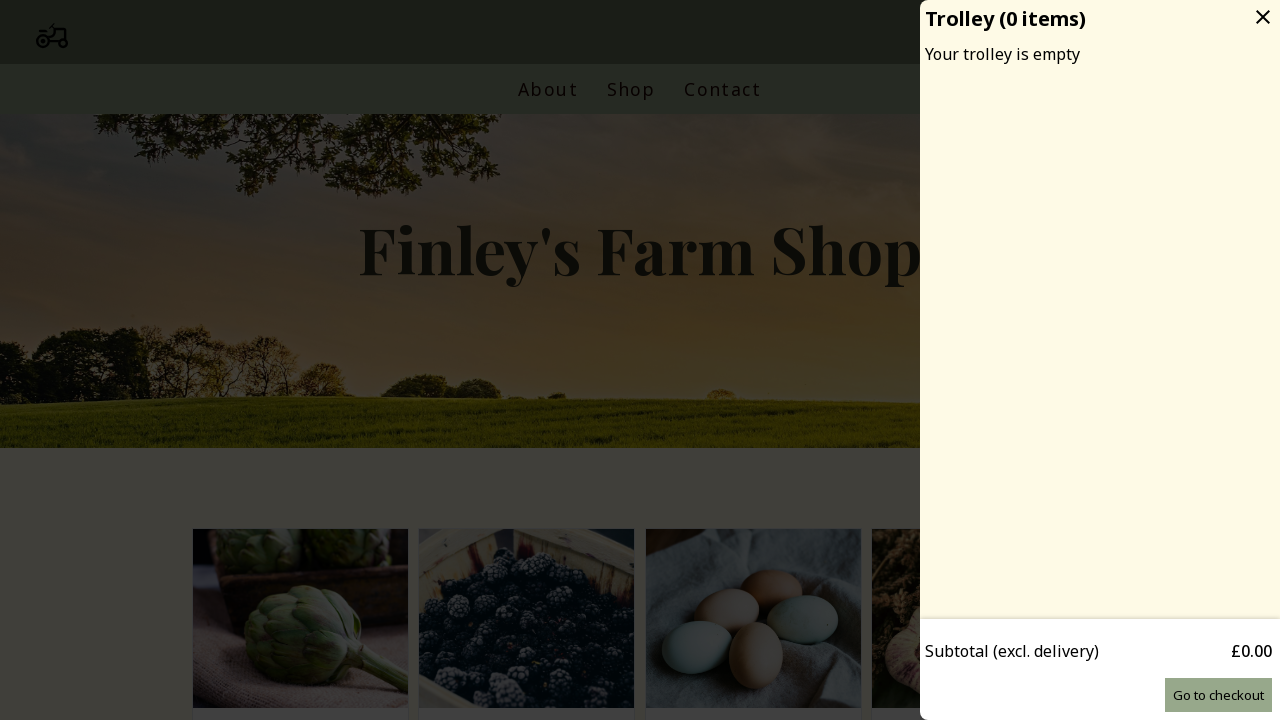

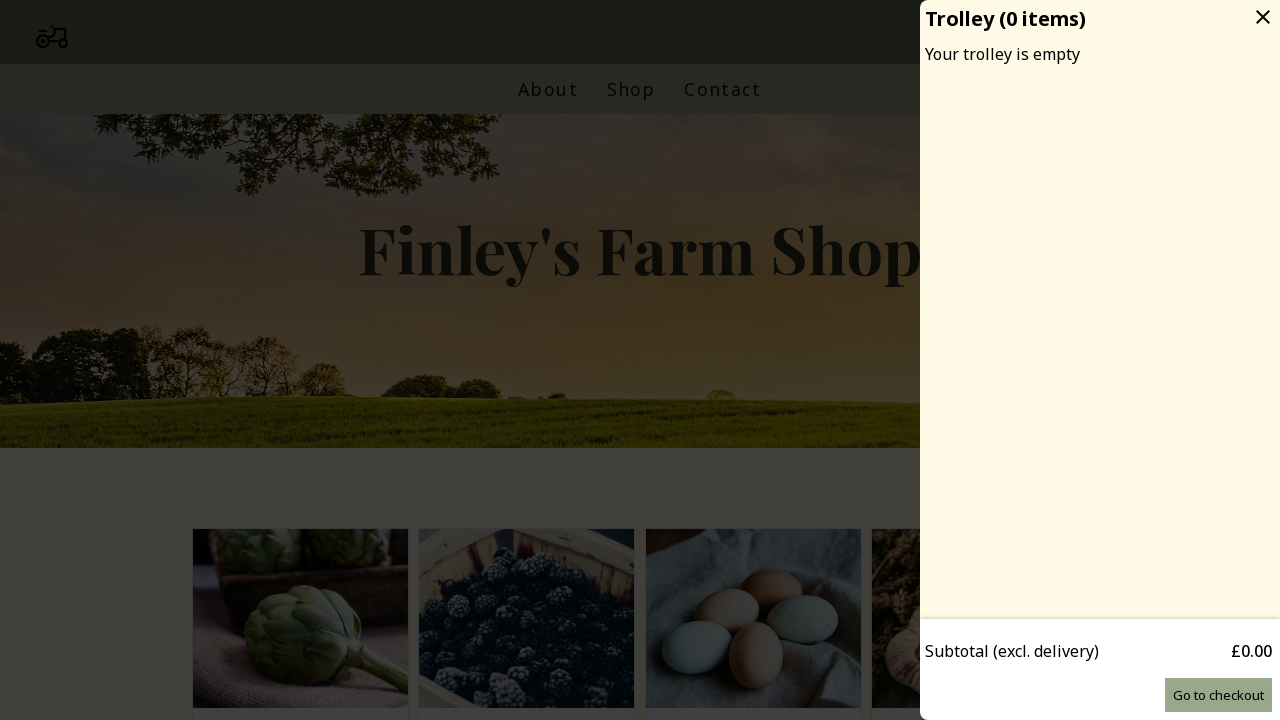